Navigates to YouTube and demonstrates JavaScript execution by triggering an alert dialog, then waits for the alert to be present using a fluent wait pattern.

Starting URL: https://www.youtube.com

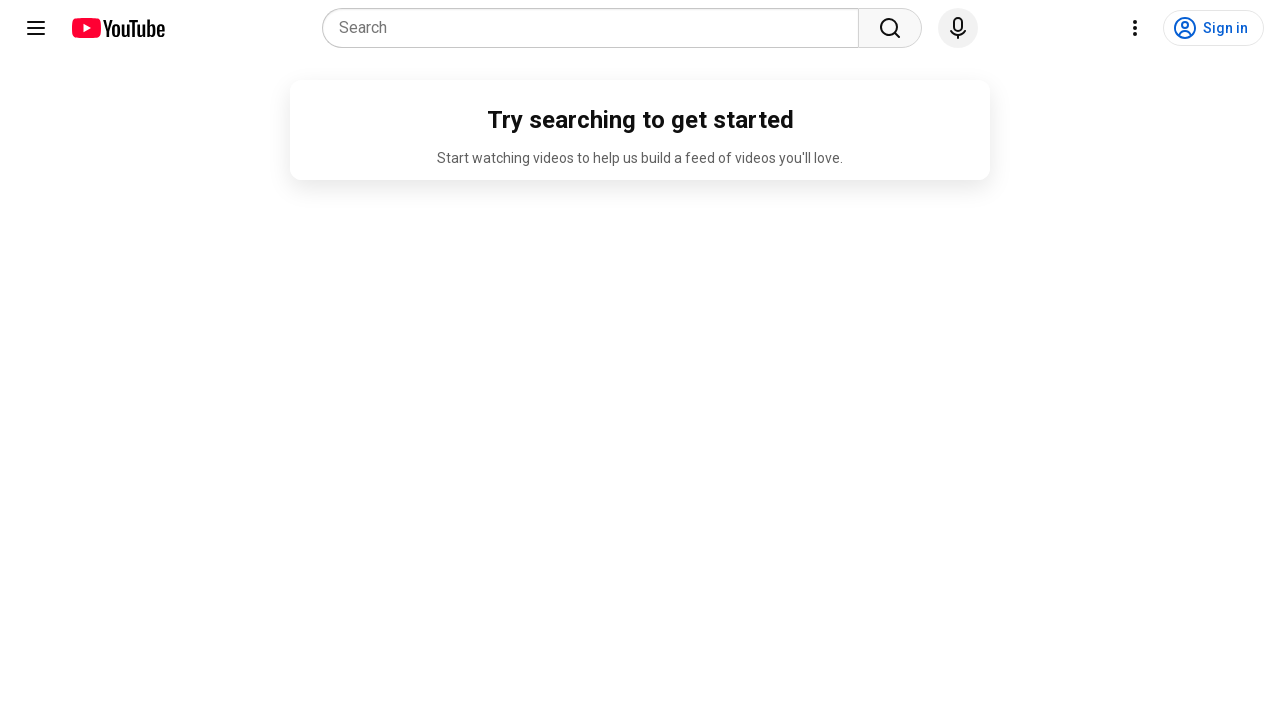

Navigated to YouTube homepage
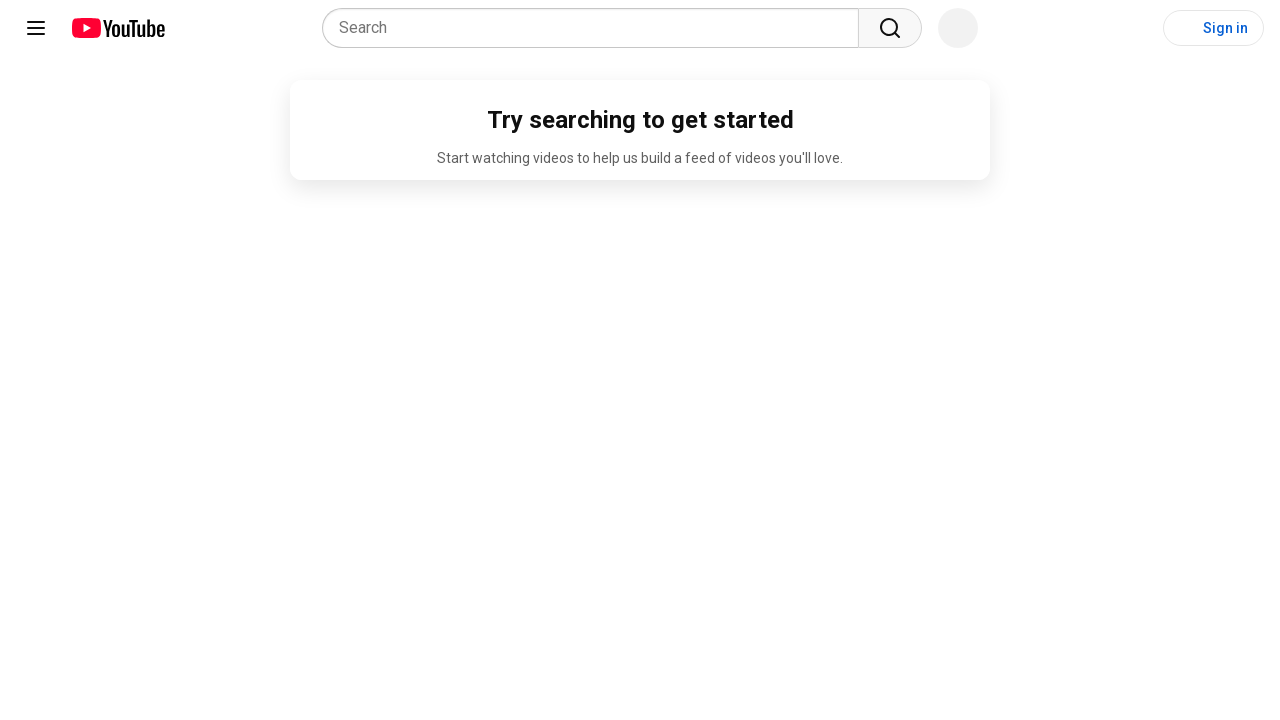

Executed JavaScript to trigger alert dialog with message 'Time out'
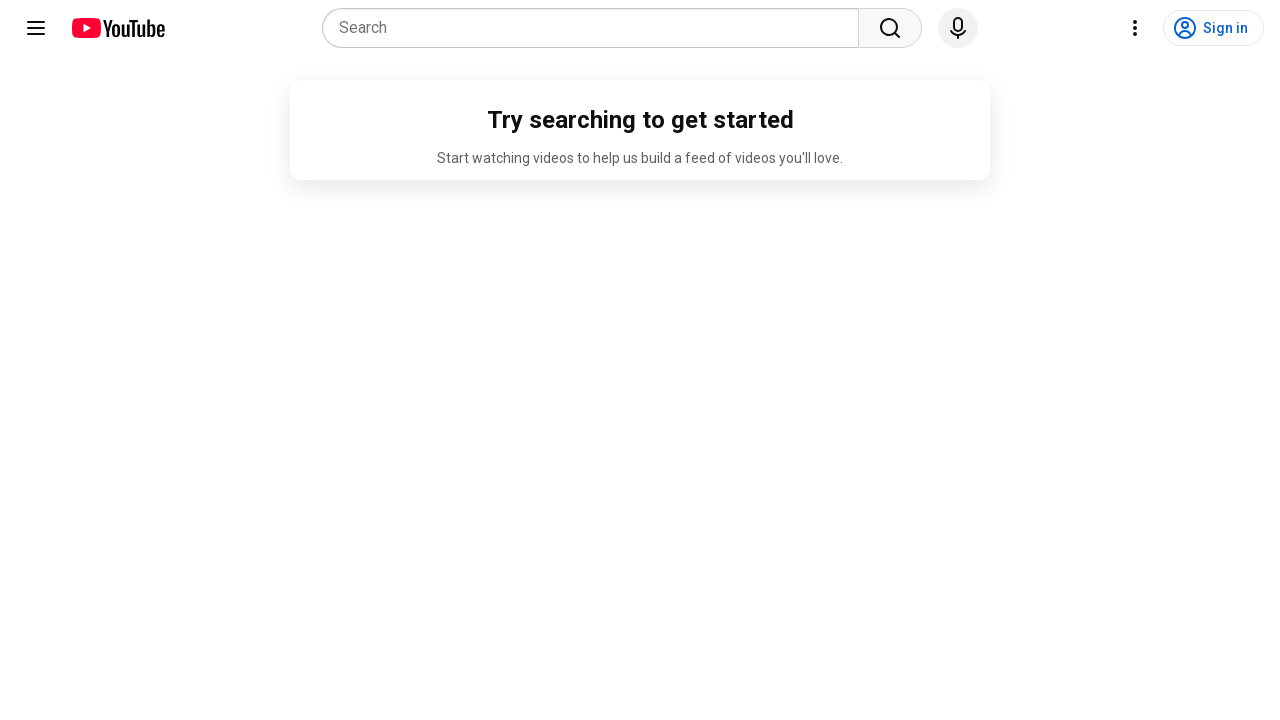

Set up dialog handler to accept alert
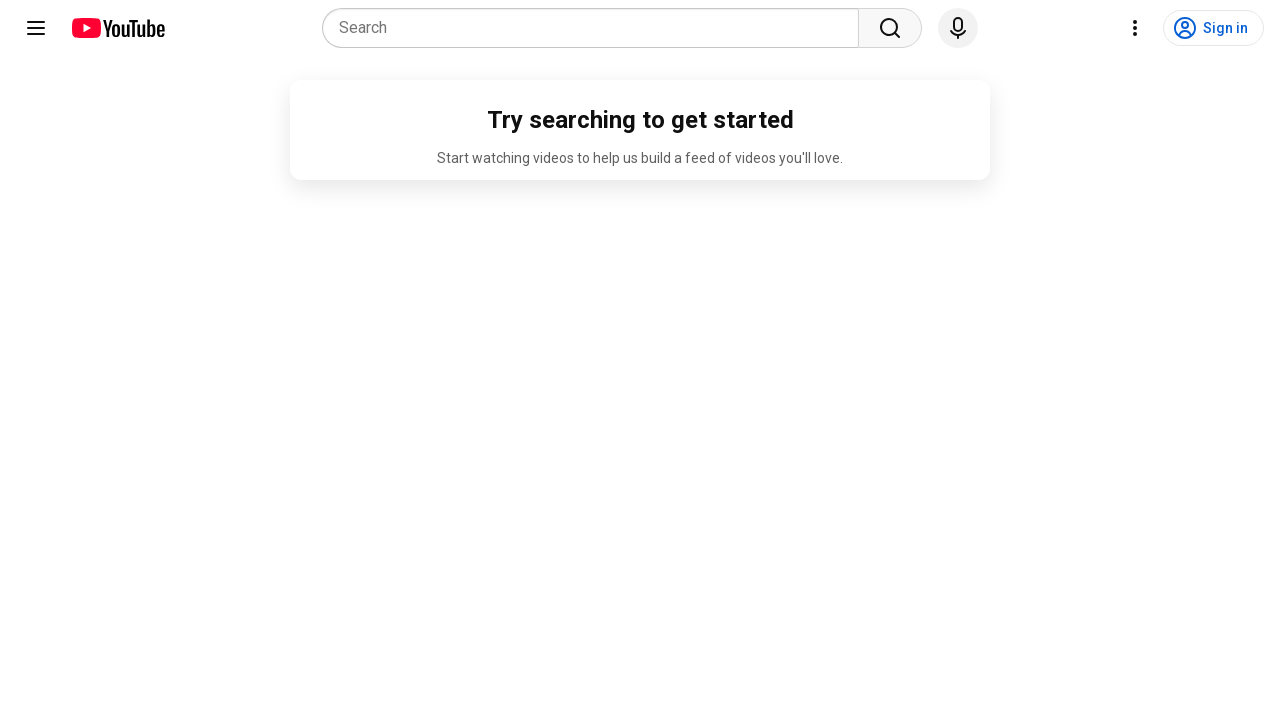

Waited 1000ms for page to stabilize after alert handling
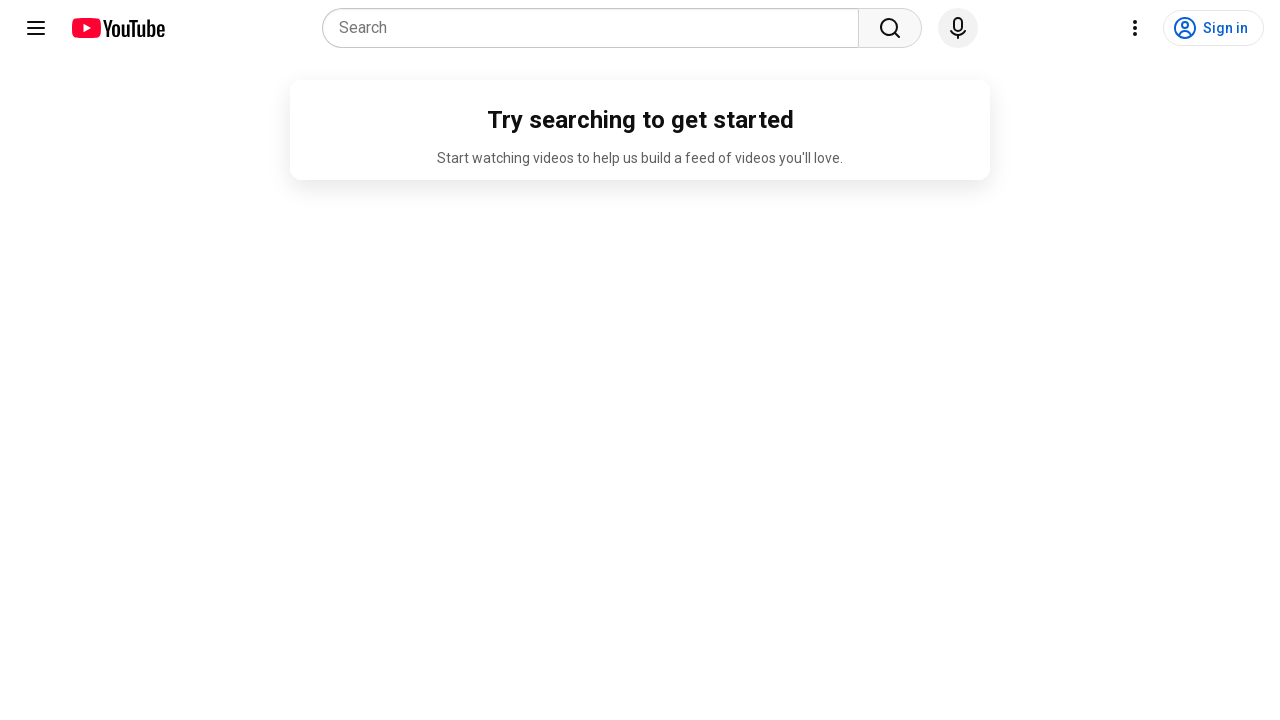

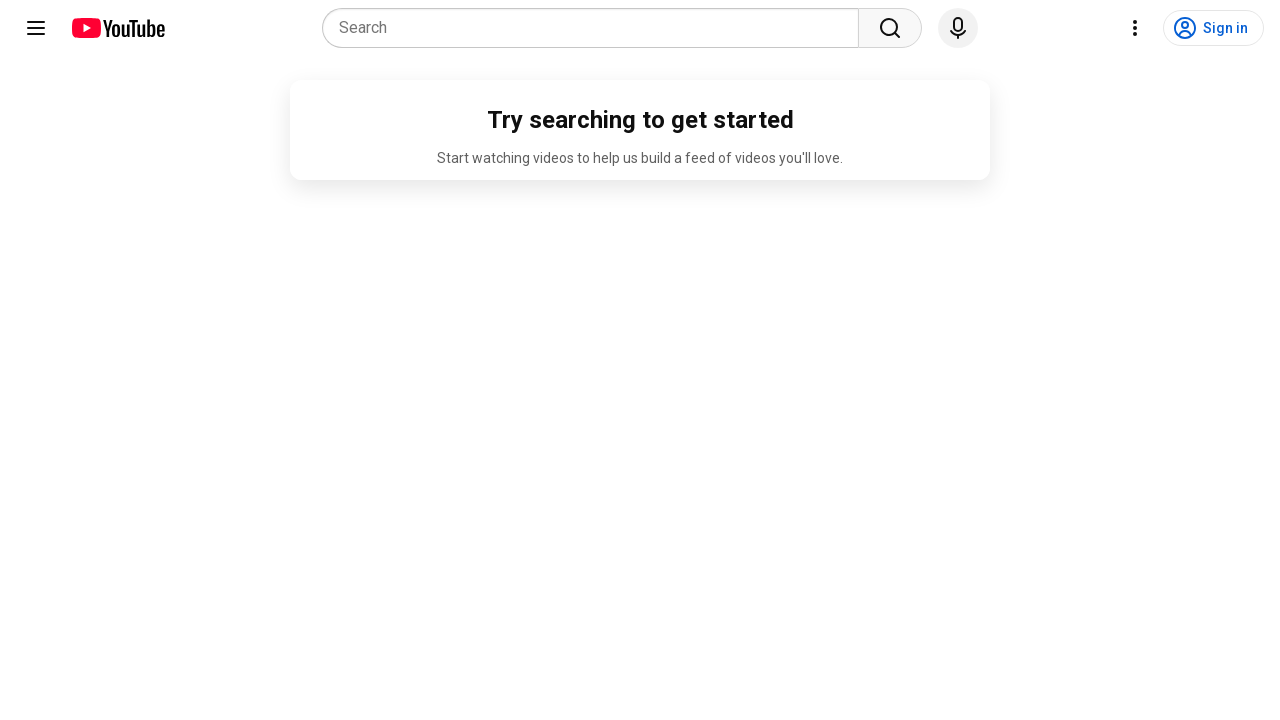